Tests user registration form by filling out all required fields including name, email, phone, password and accepting terms, then submitting the form

Starting URL: https://naveenautomationlabs.com/opencart/index.php?route=account/register

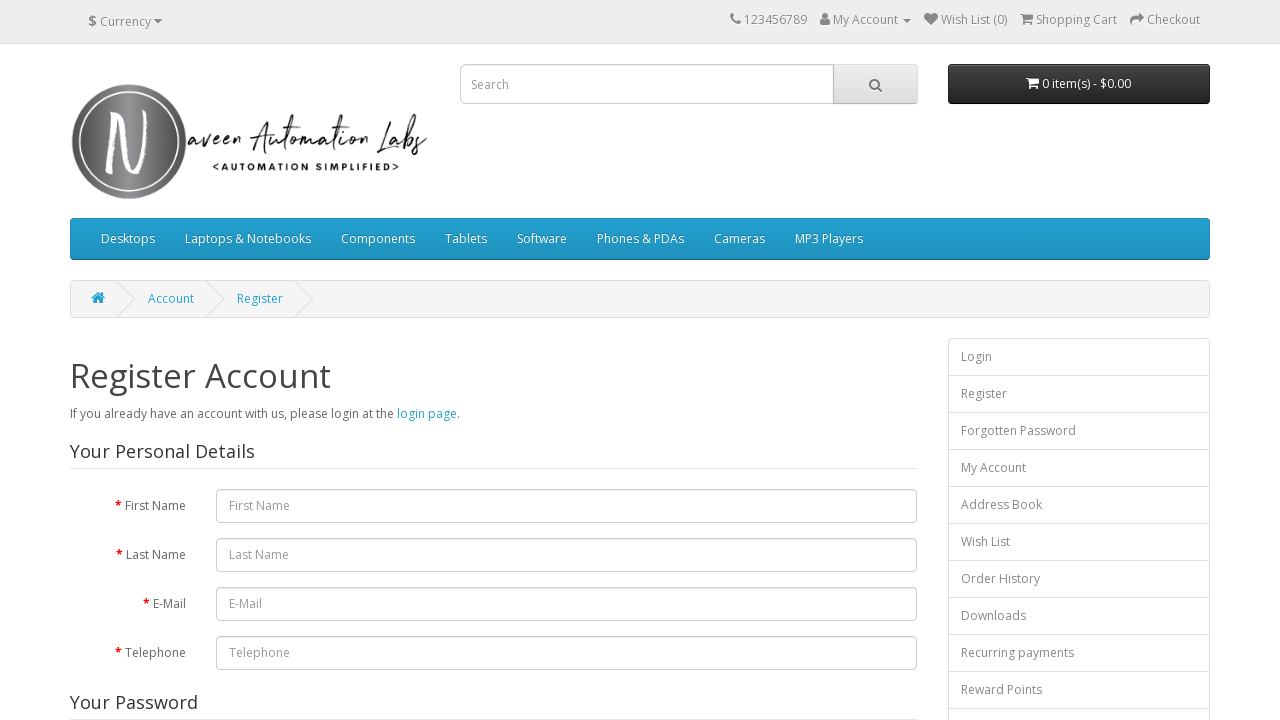

Filled first name field with 'Amit1' on #input-firstname
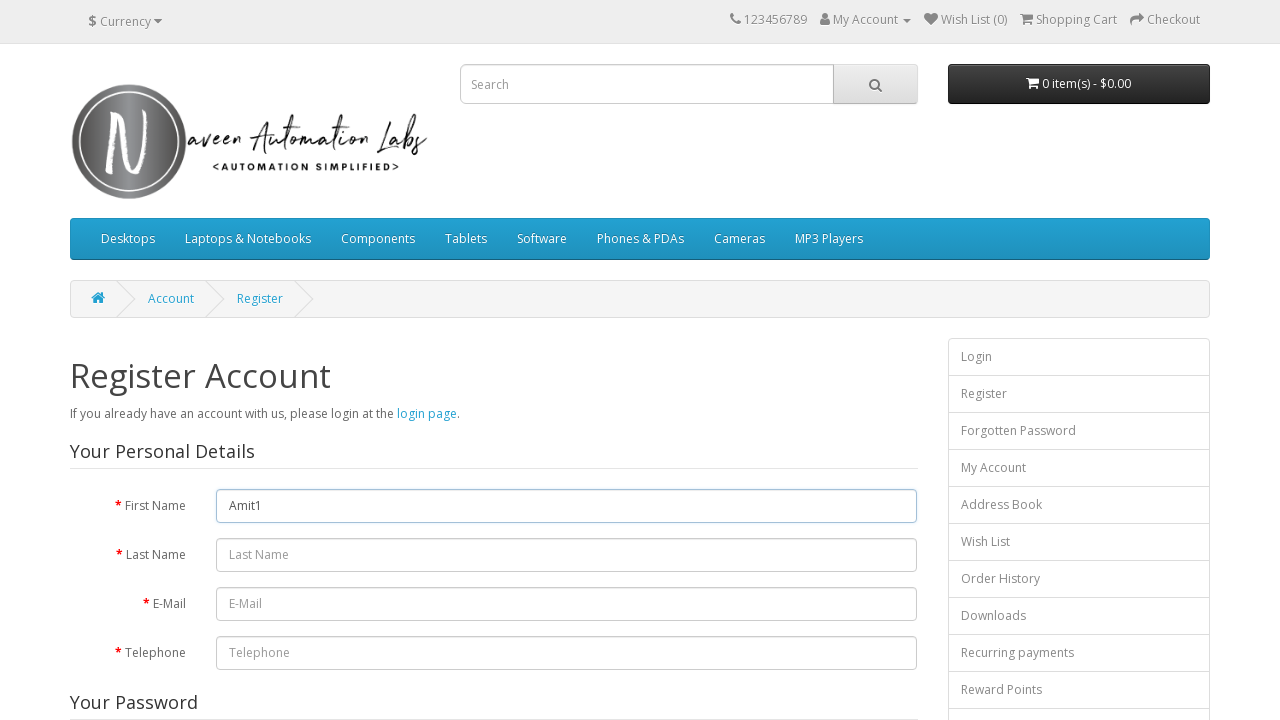

Filled last name field with 'Mishra1' on #input-lastname
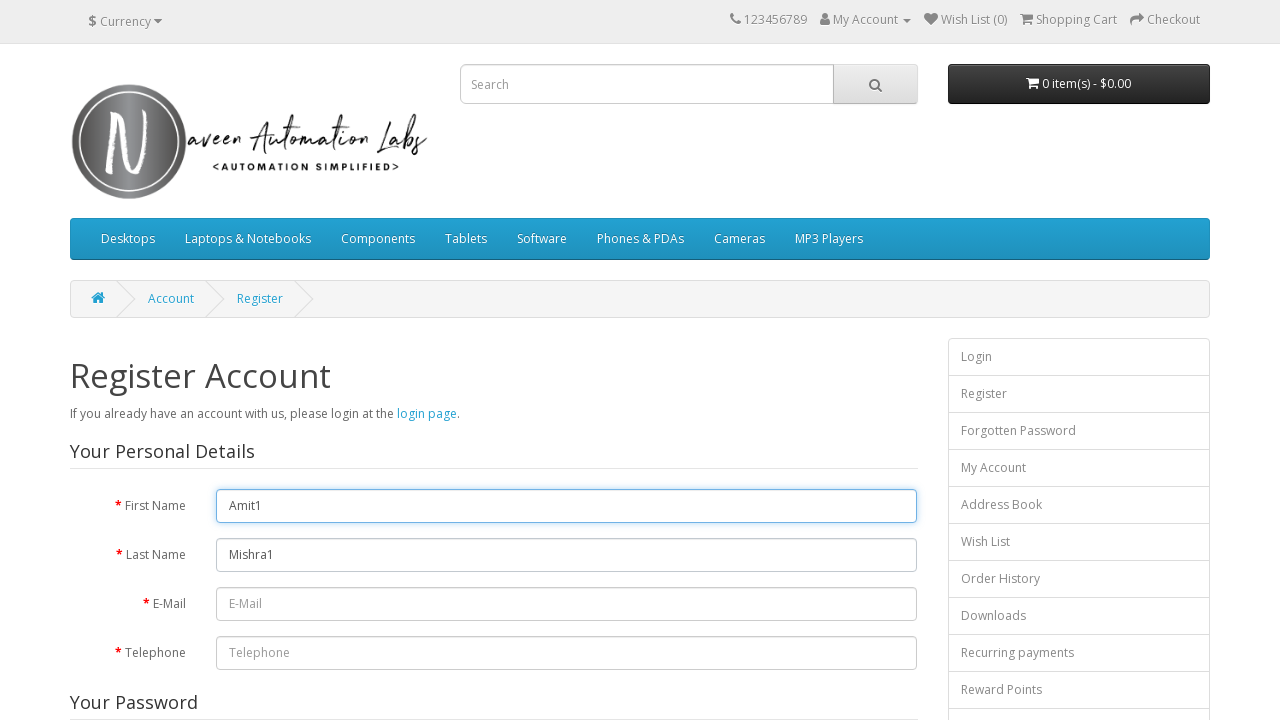

Filled email field with 'amit.test123@gmail.com' on #input-email
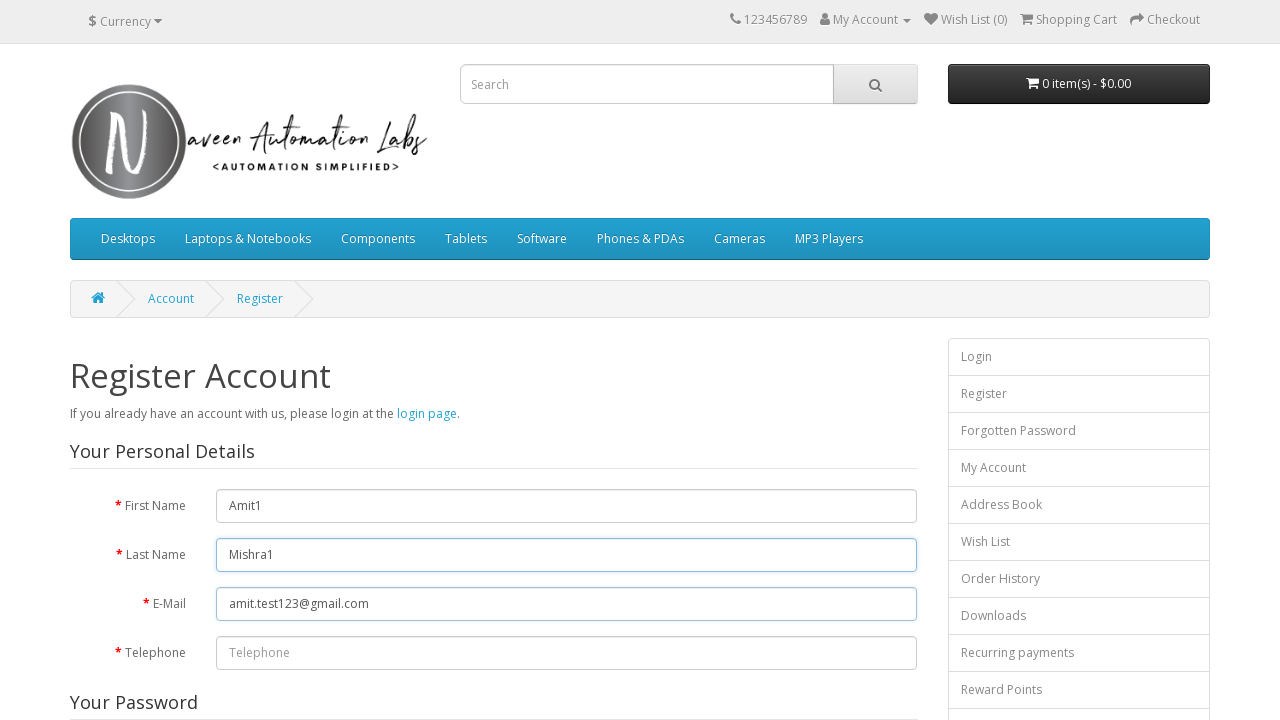

Filled telephone field with '098747474572' on #input-telephone
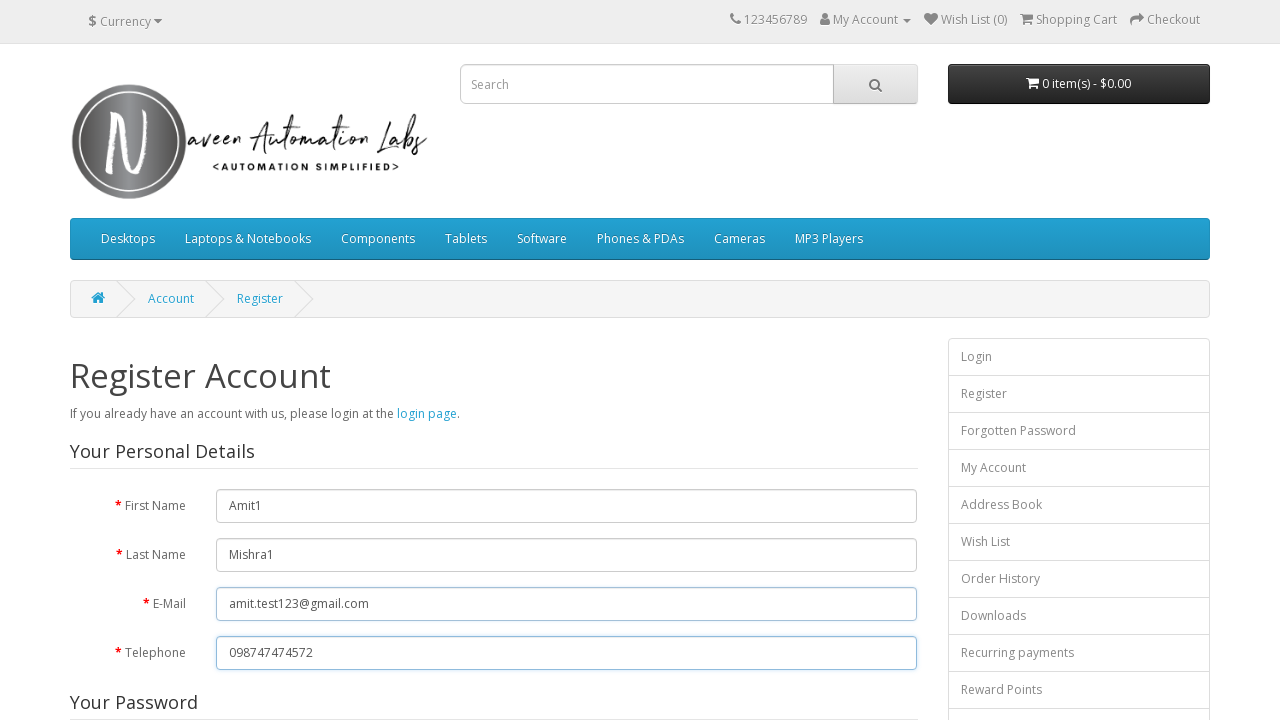

Filled password field with 'TestPass123!' on #input-password
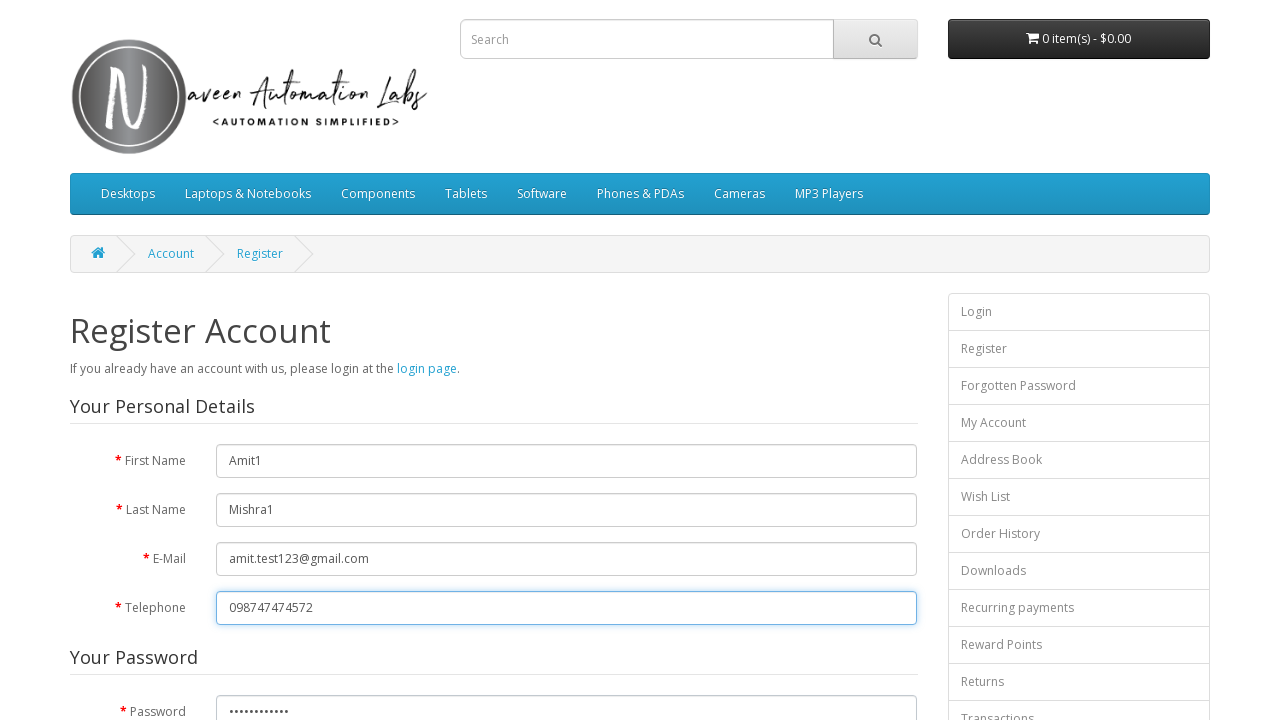

Filled confirm password field with 'TestPass123!' on #input-confirm
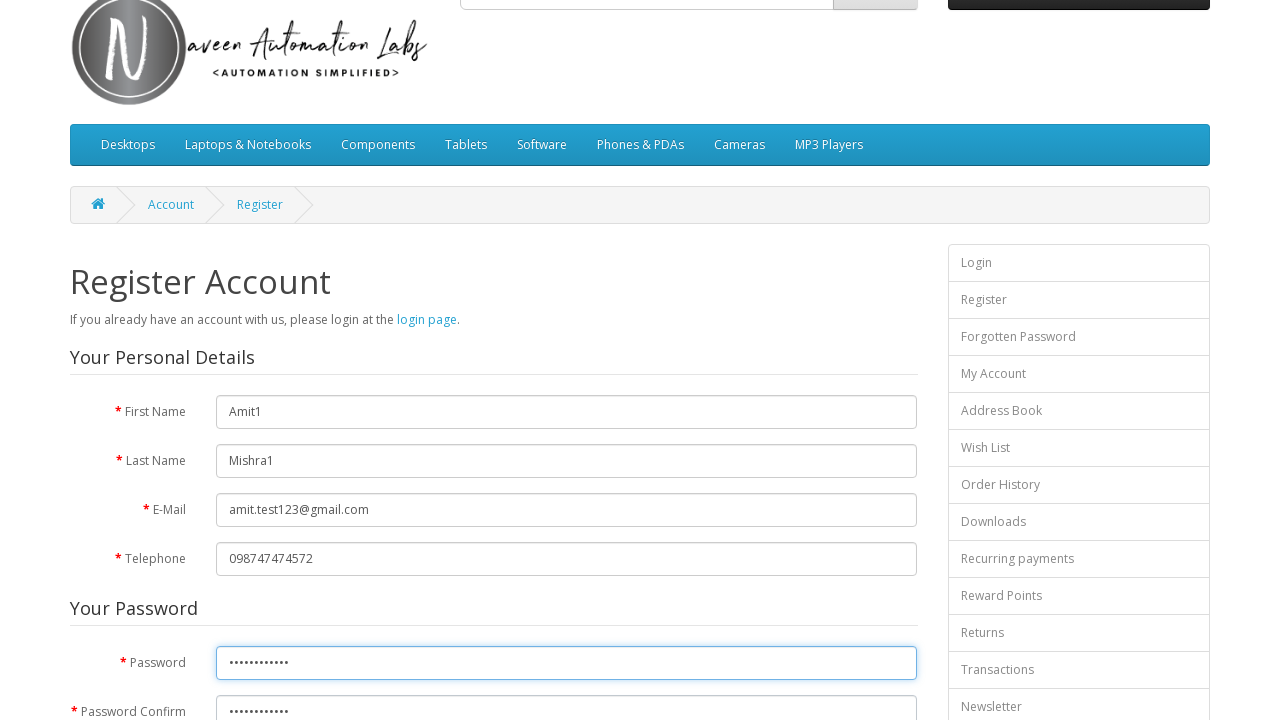

Clicked subscribe radio button at (223, 373) on xpath=//*[@id='content']/form/fieldset[3]/div/div/label[1]/input
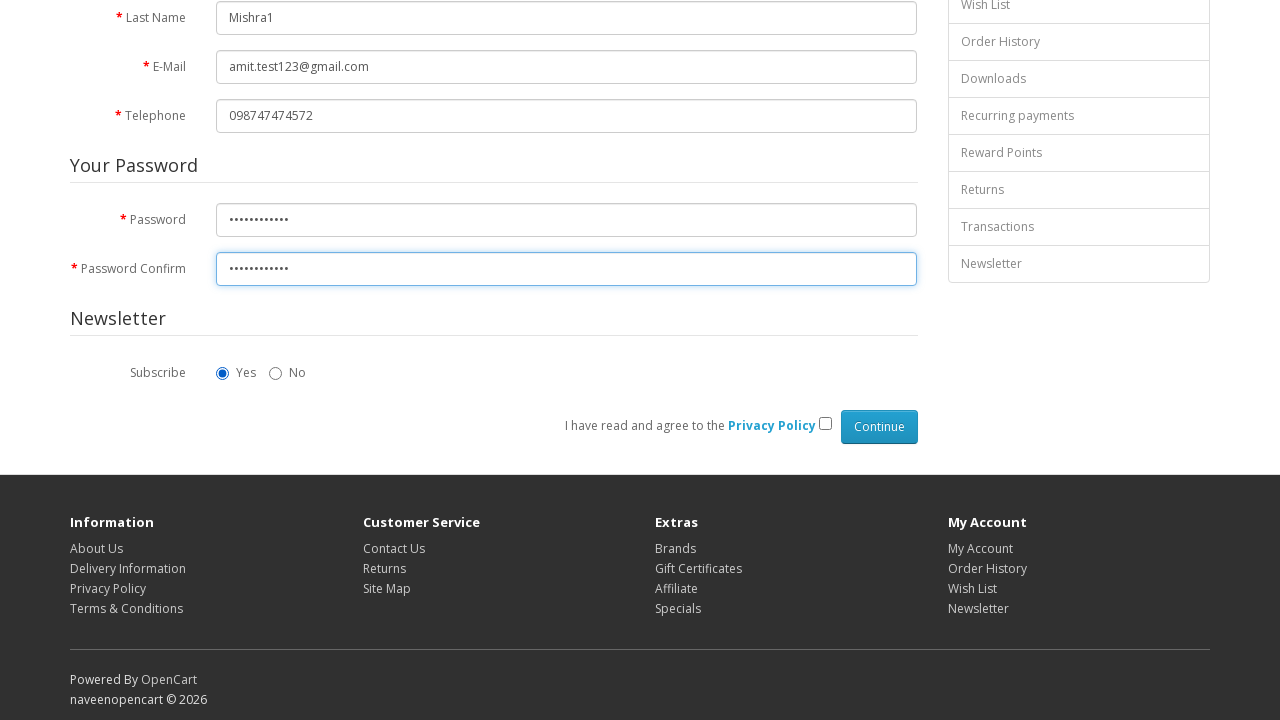

Clicked privacy policy checkbox to accept terms at (825, 424) on xpath=//*[@id='content']/form/div/div/input[1]
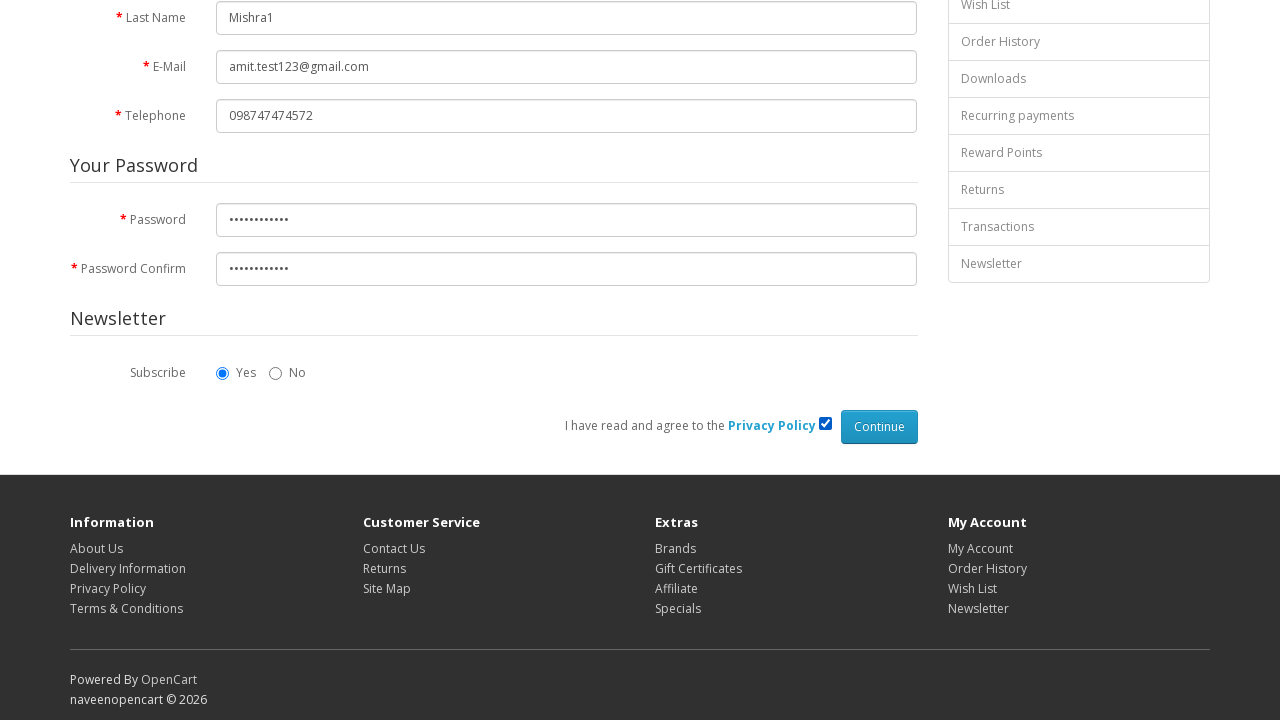

Clicked submit button to register at (879, 427) on input[type='submit']
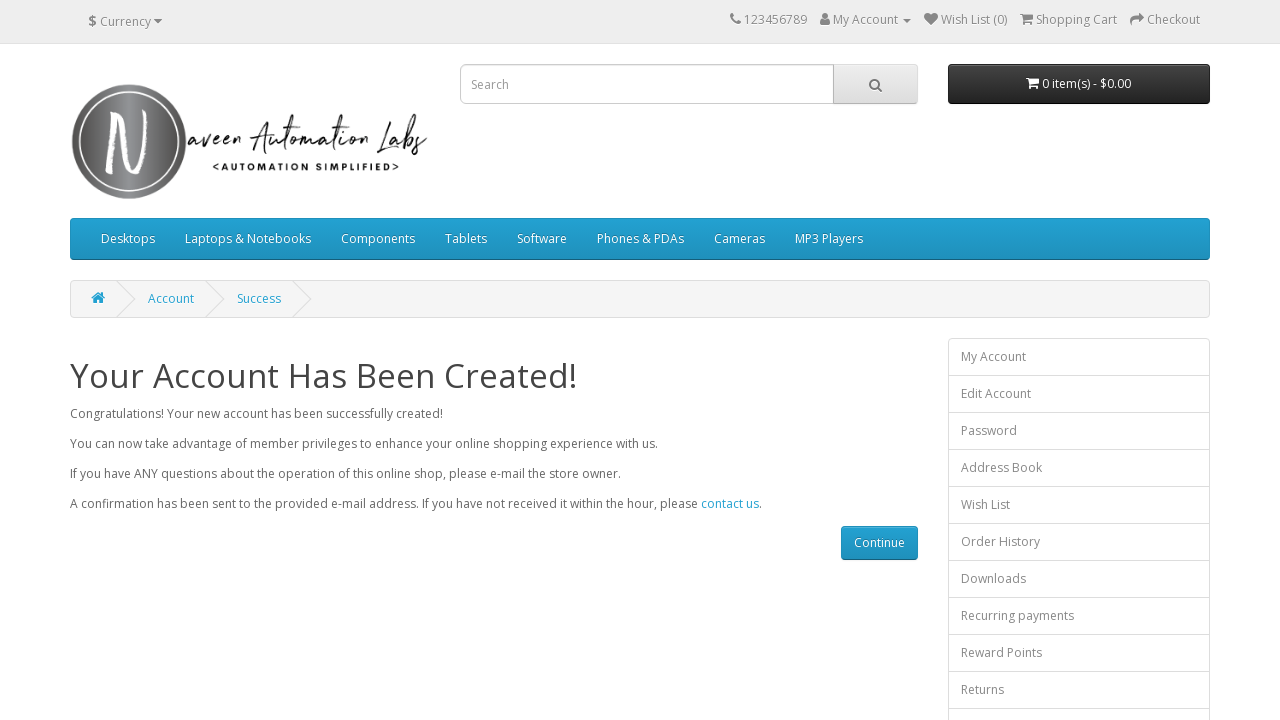

Registration success message appeared
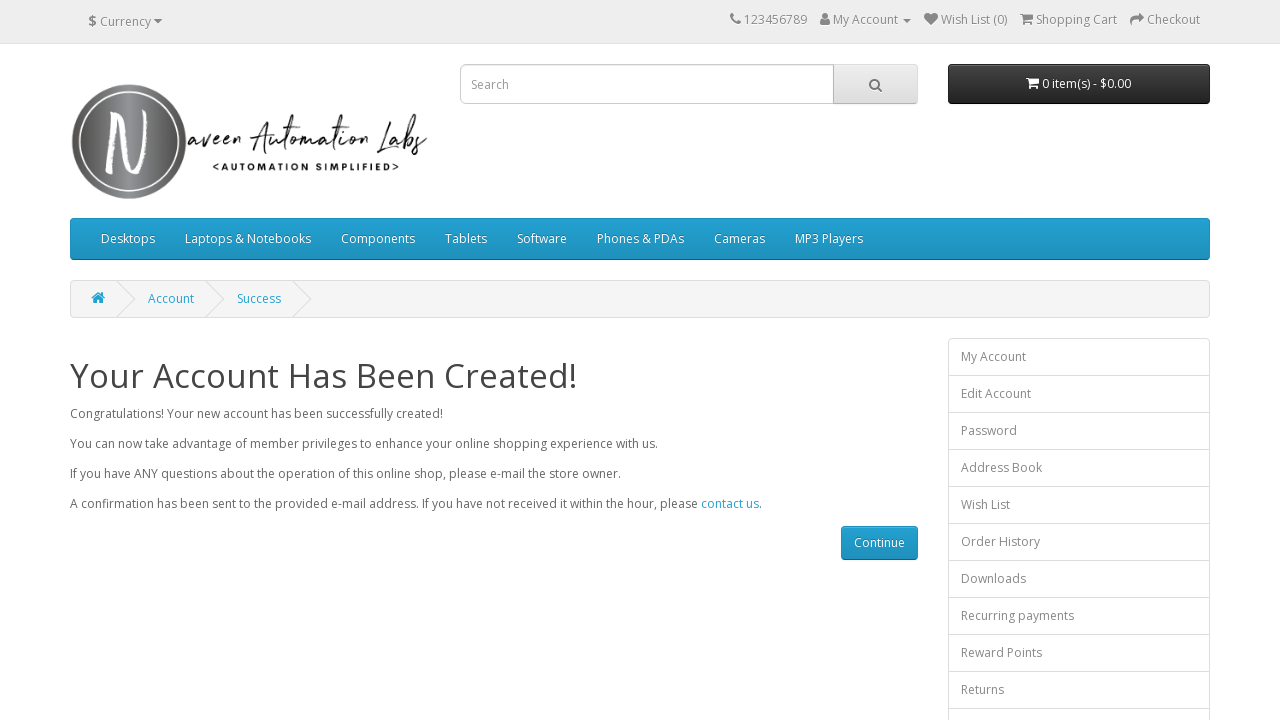

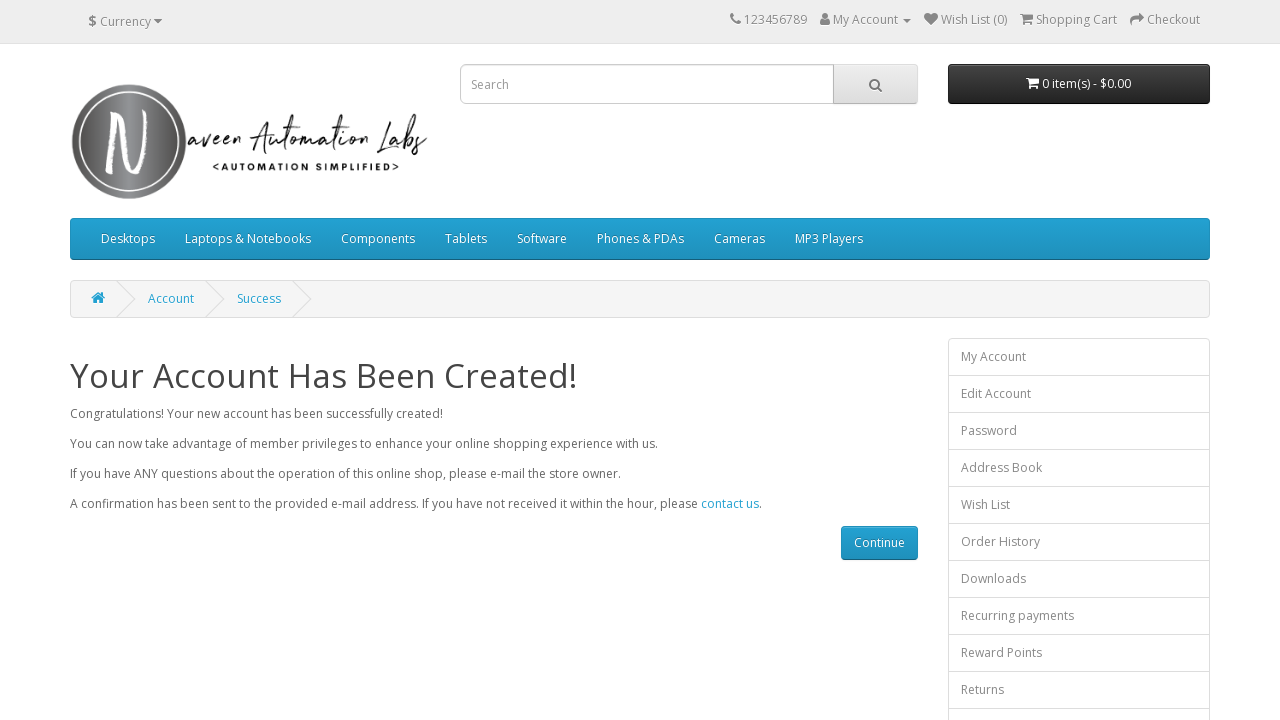